Tests opening a new browser window, navigating to a different URL in the new window, and verifying that two window handles exist.

Starting URL: https://the-internet.herokuapp.com/windows

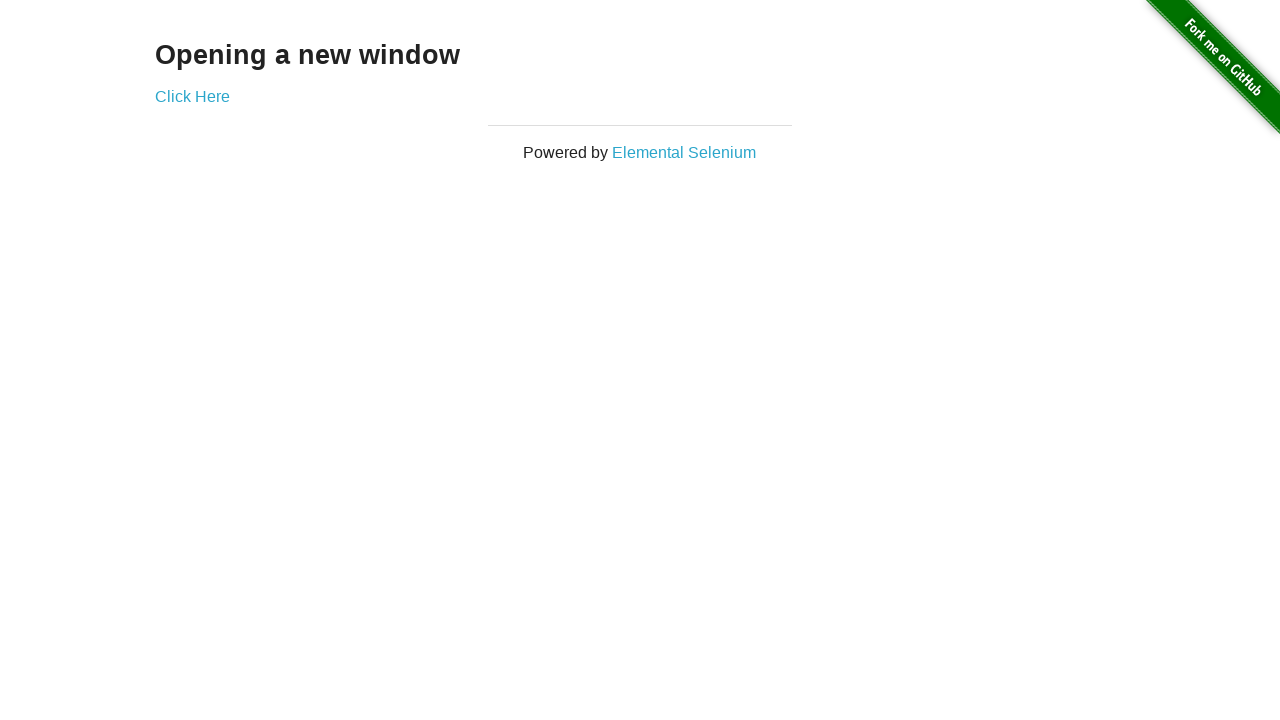

Opened a new browser page/window
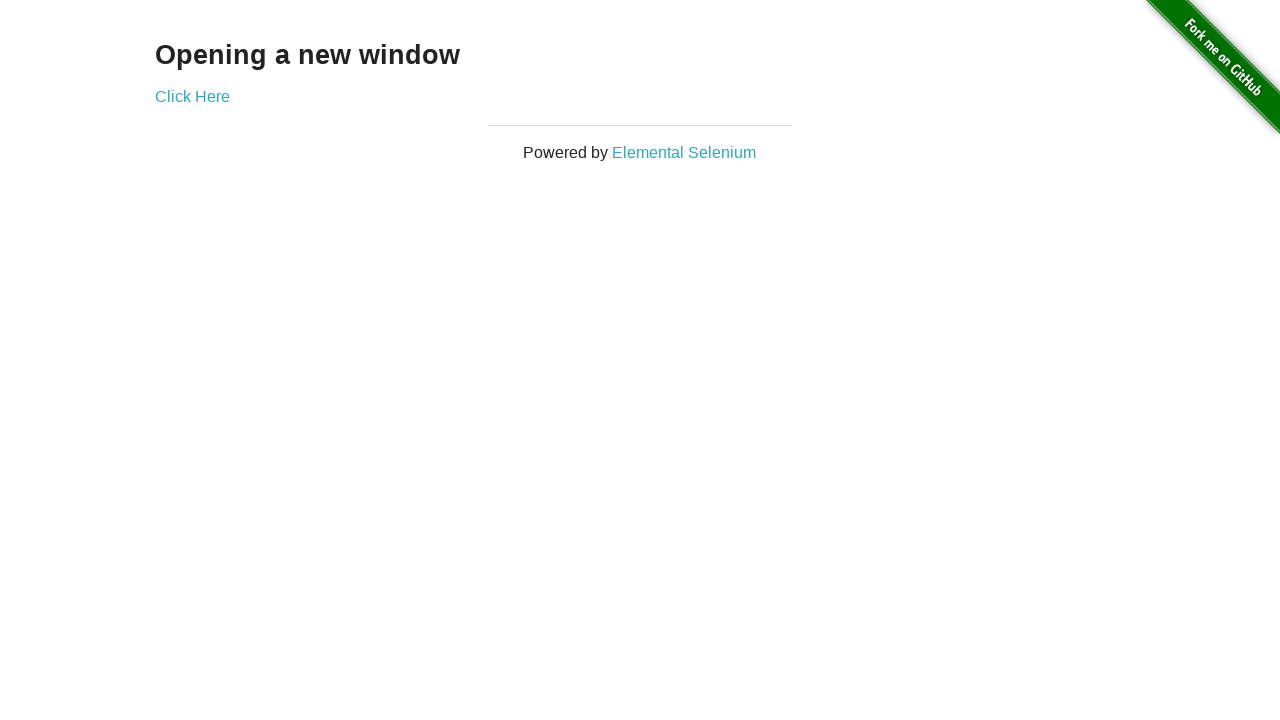

Navigated new page to https://the-internet.herokuapp.com/typos
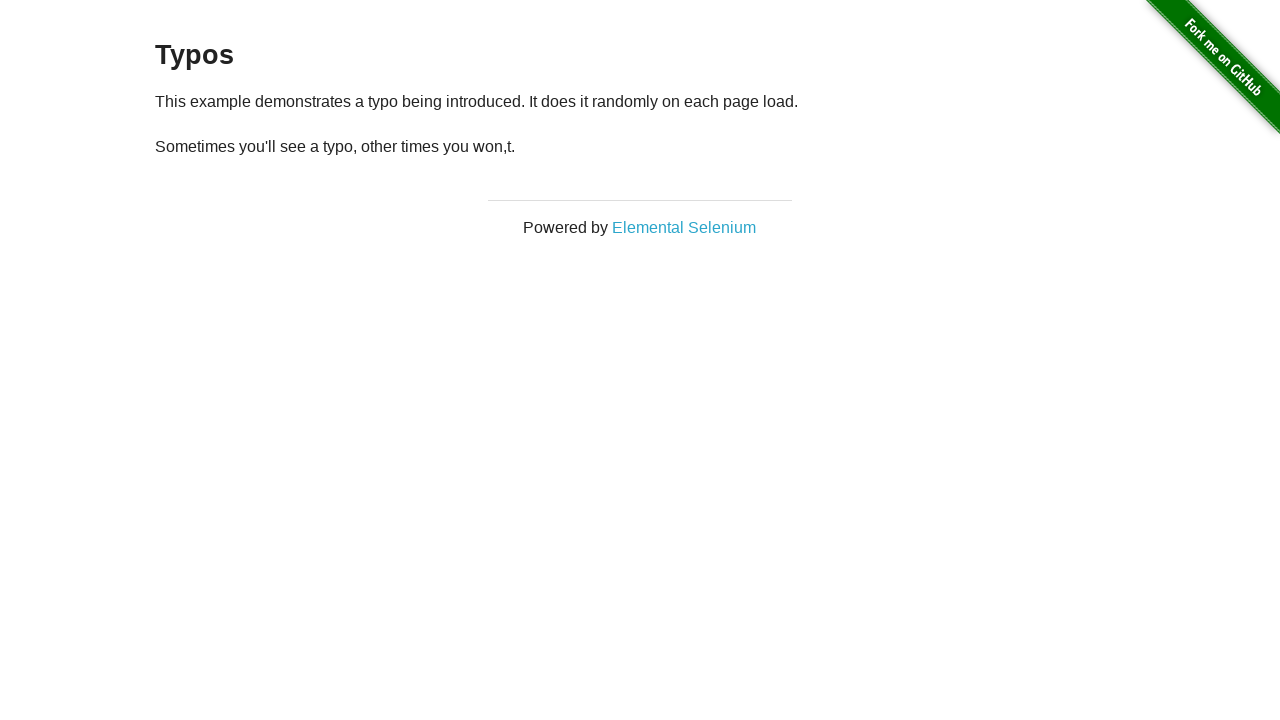

Verified that 2 window handles exist
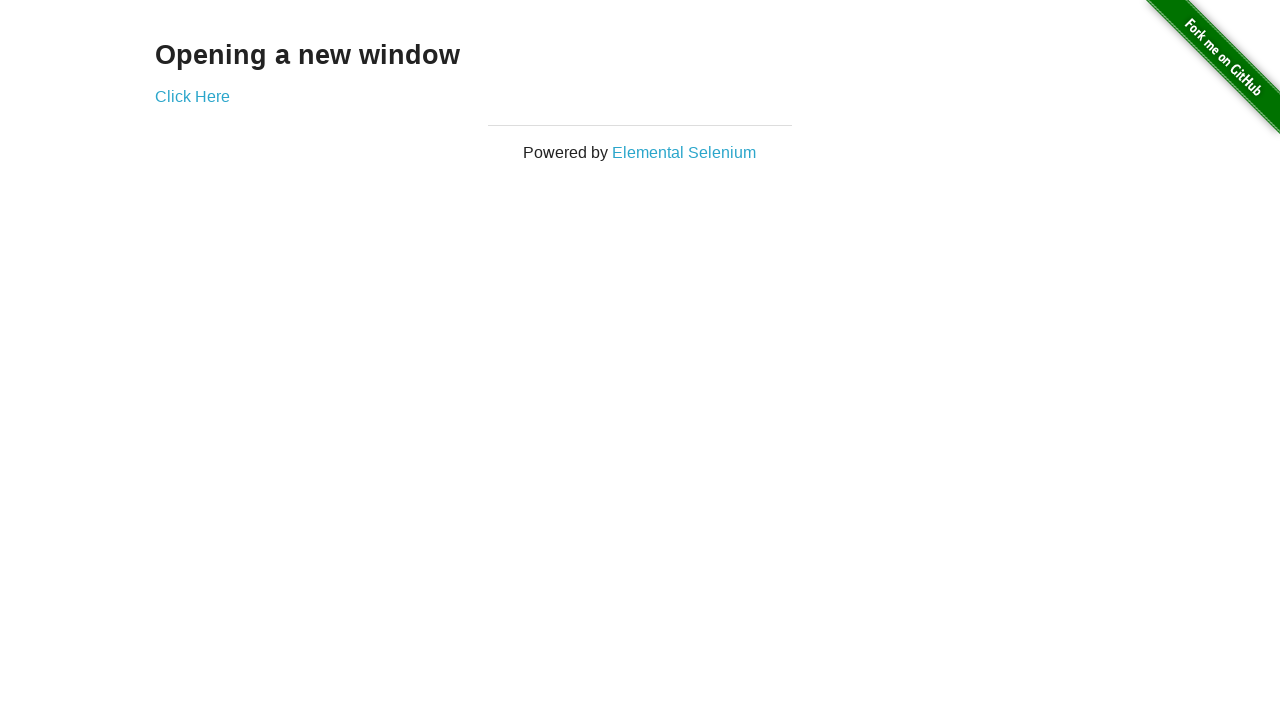

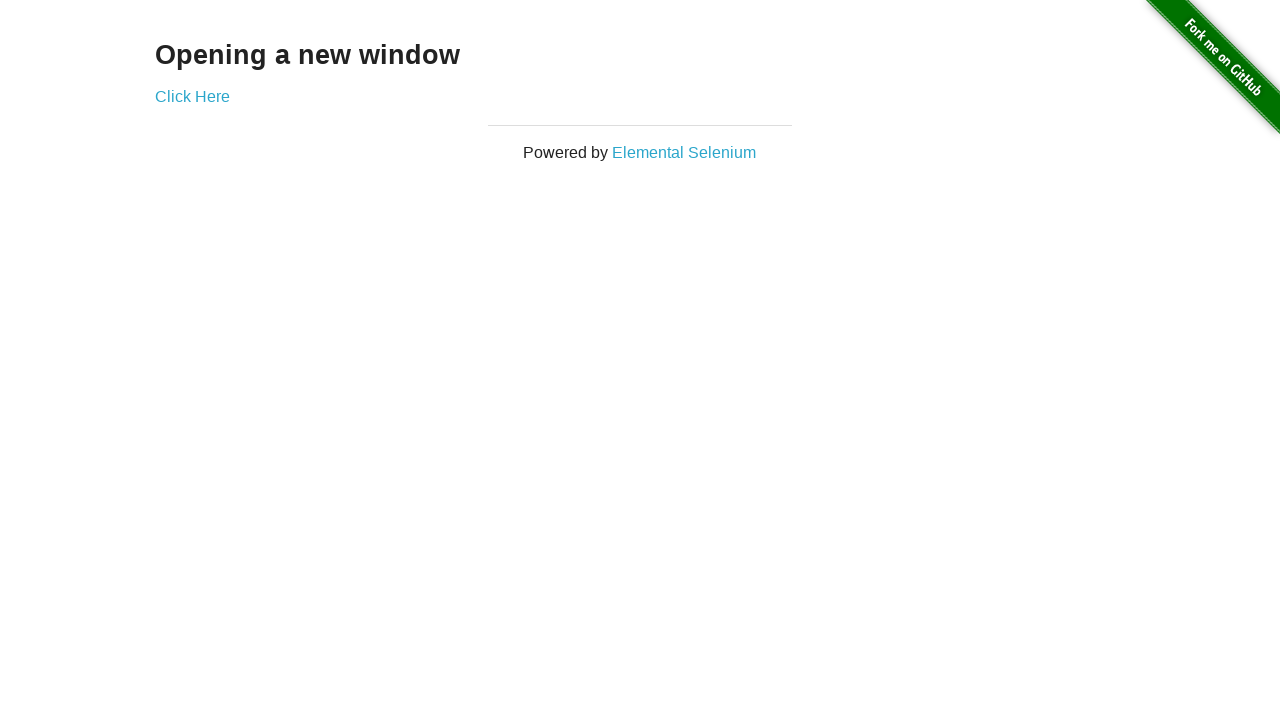